Tests dynamic content loading by clicking a button and waiting for content to appear

Starting URL: http://the-internet.herokuapp.com/dynamic_loading/2

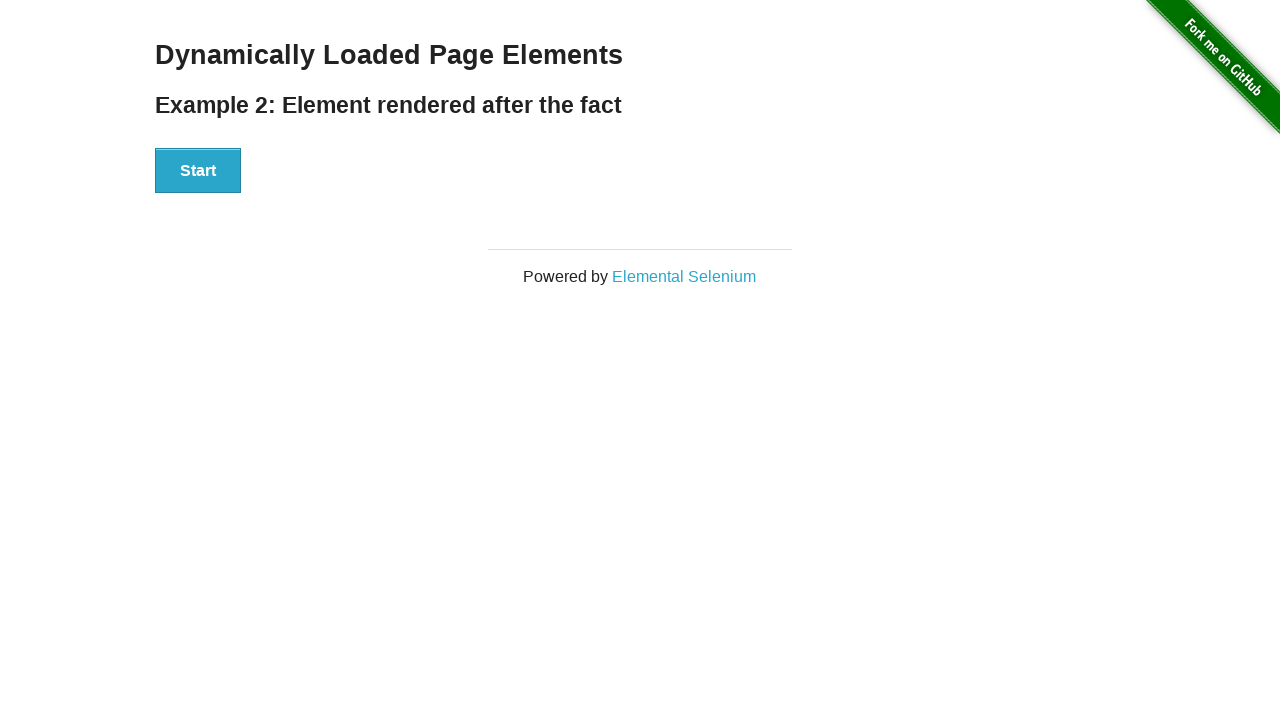

Clicked the start button to trigger dynamic content loading at (198, 171) on xpath=//*[@id='start']/button
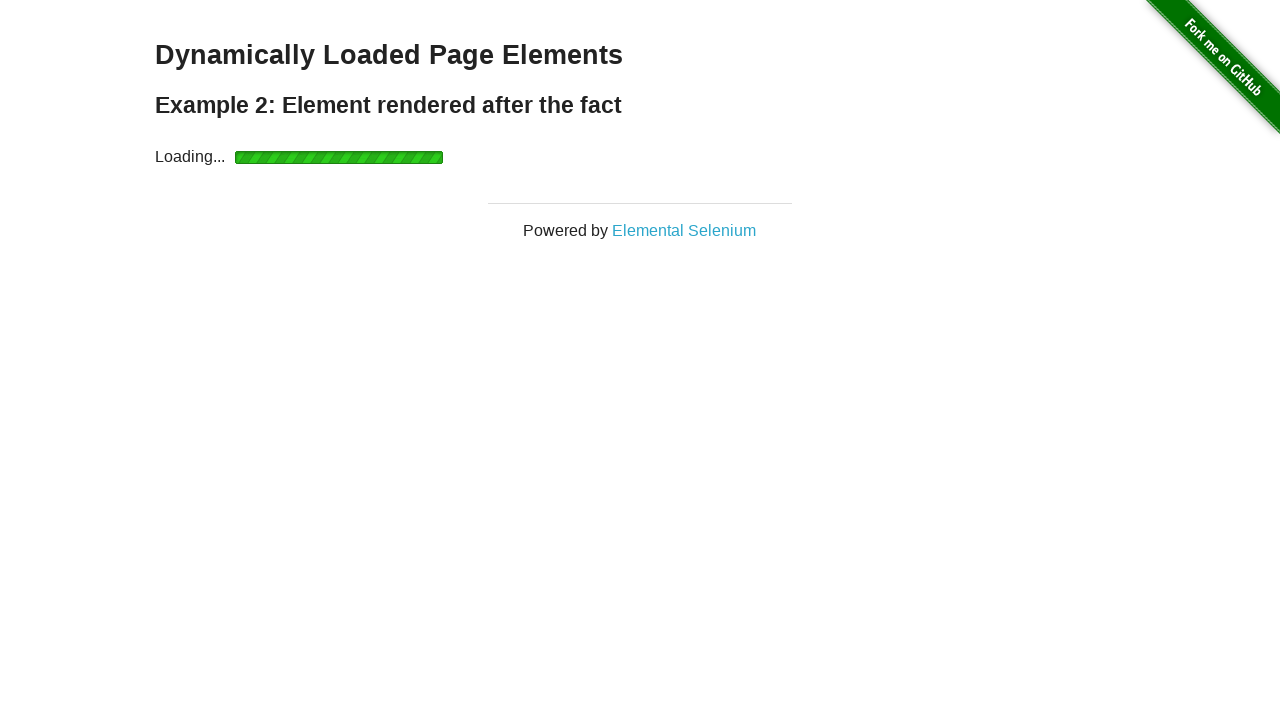

Waited for dynamically loaded content to appear
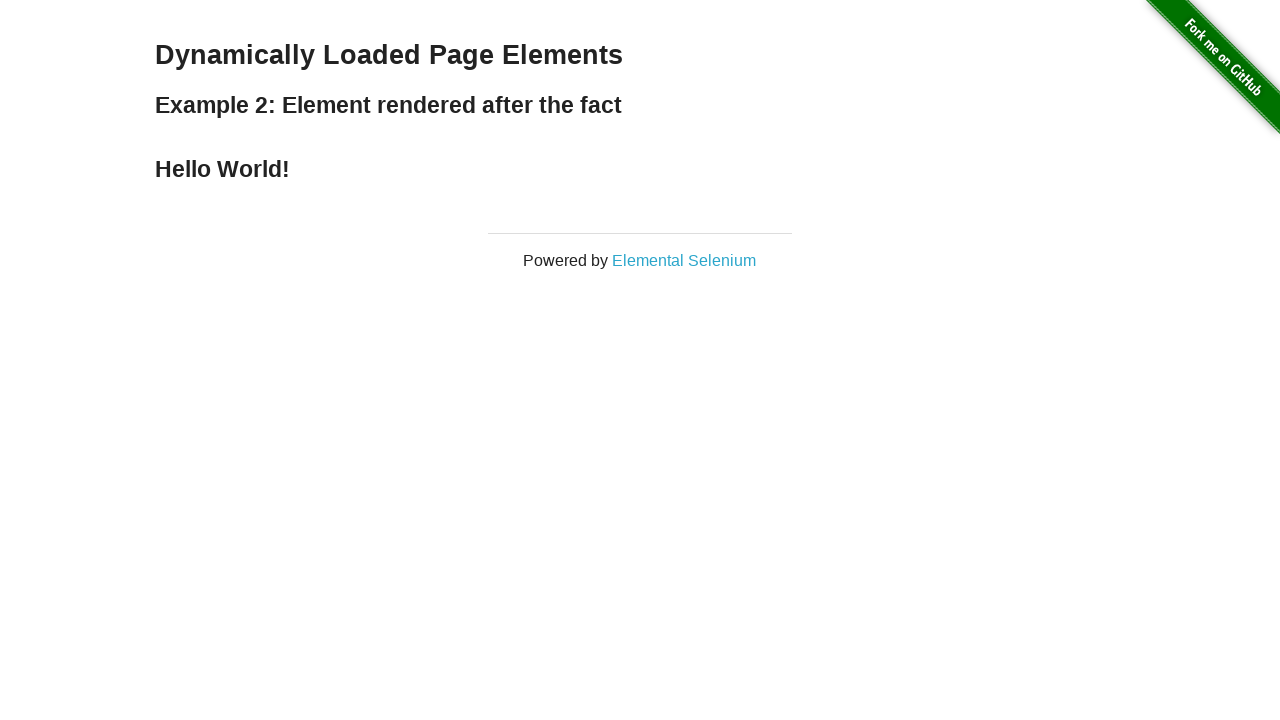

Verified that 'Hello World!' element is visible
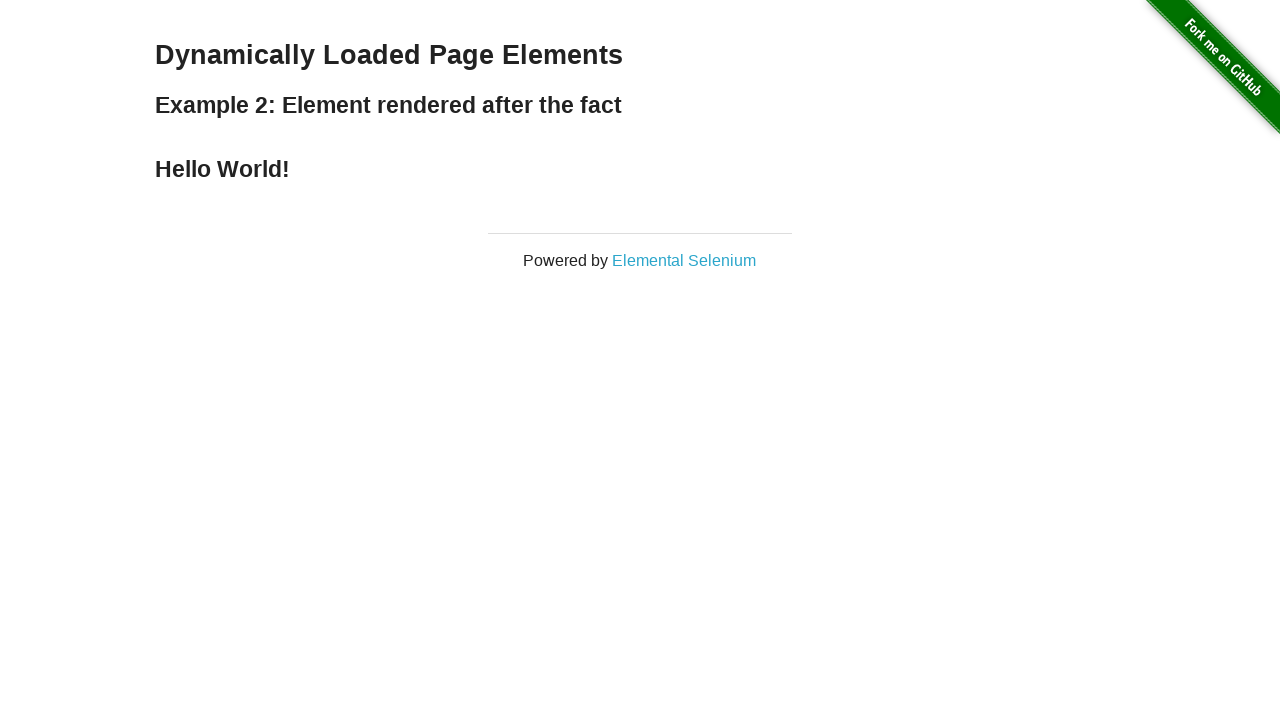

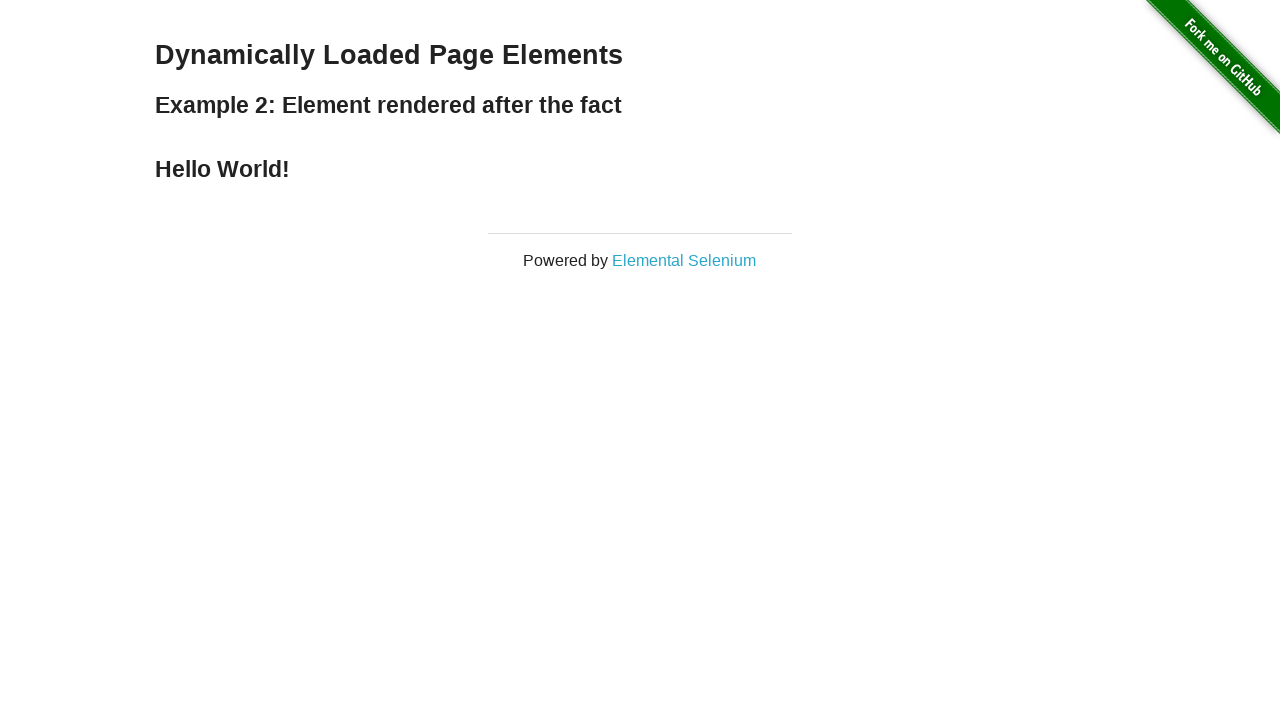